Tests that an item is removed if an empty text string is entered during editing.

Starting URL: https://demo.playwright.dev/todomvc

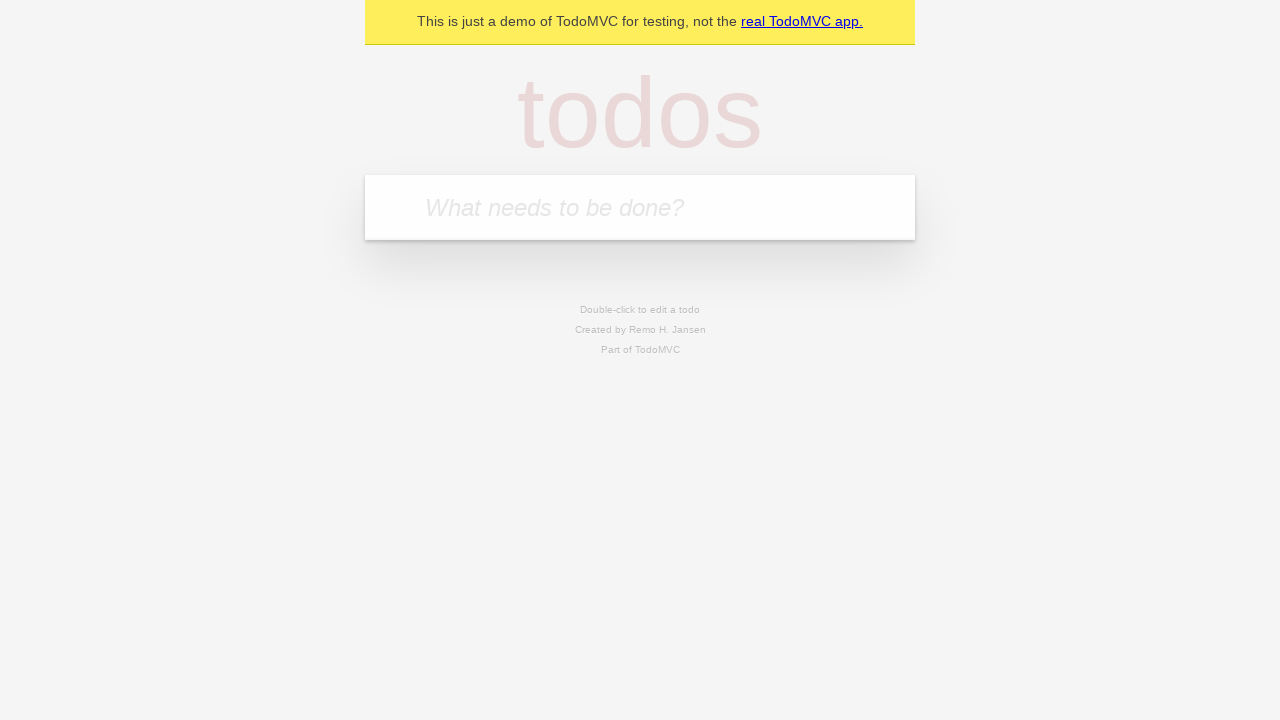

Filled todo input with 'buy some cheese' on internal:attr=[placeholder="What needs to be done?"i]
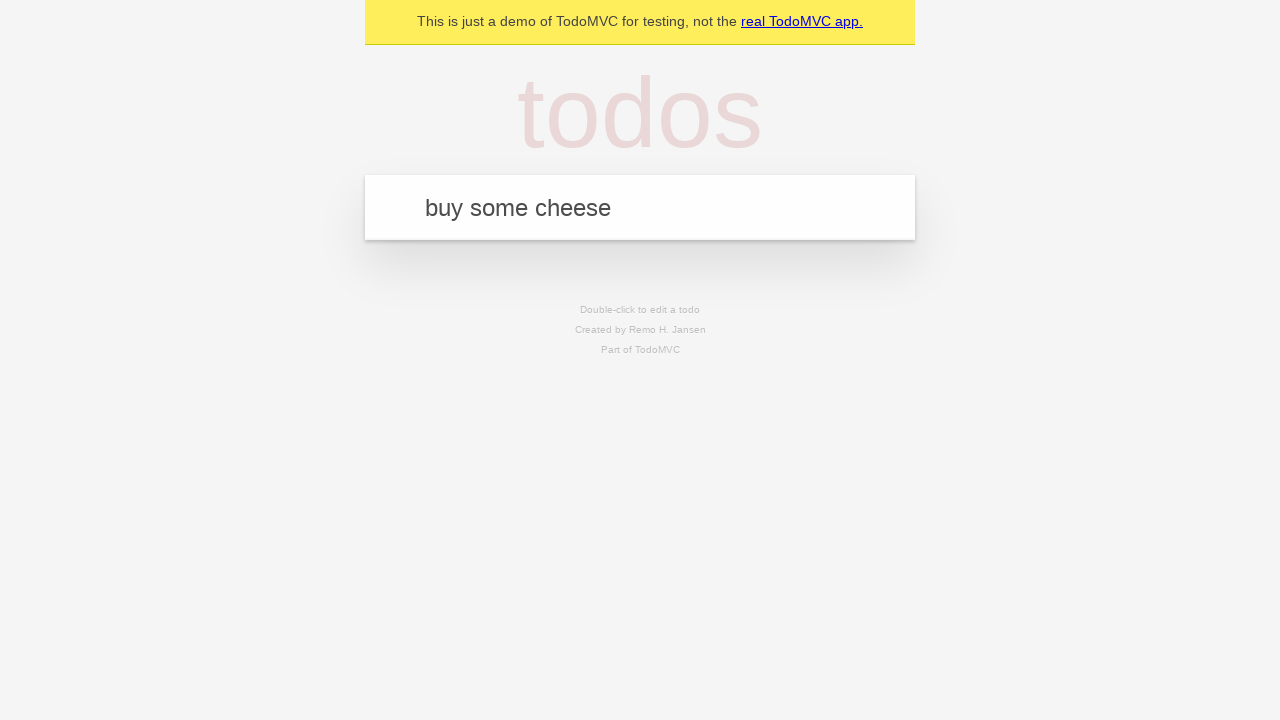

Pressed Enter to create first todo on internal:attr=[placeholder="What needs to be done?"i]
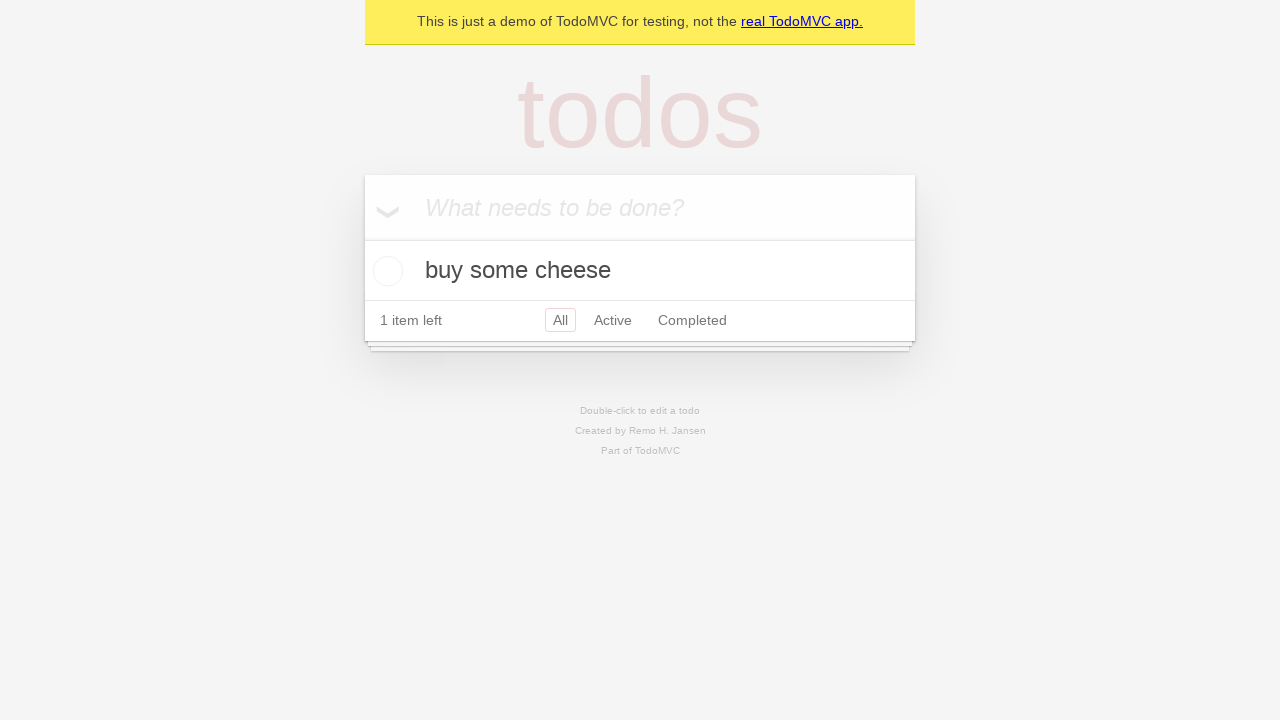

Filled todo input with 'feed the cat' on internal:attr=[placeholder="What needs to be done?"i]
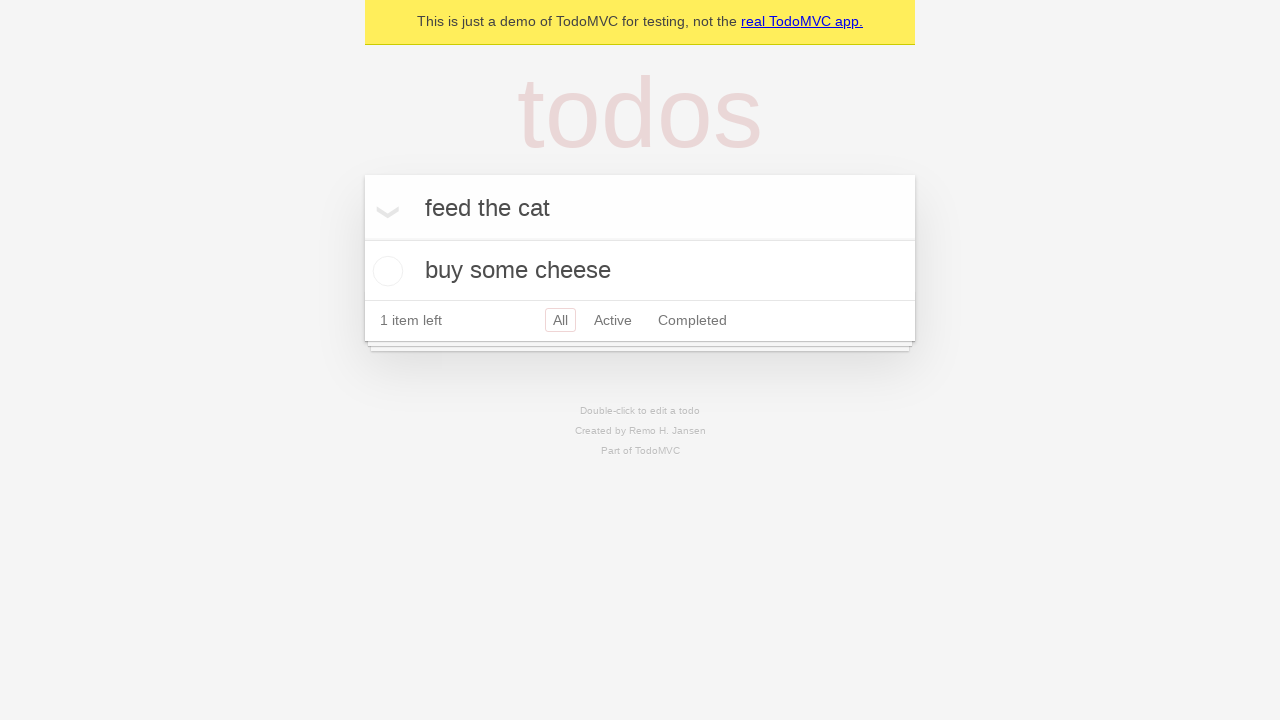

Pressed Enter to create second todo on internal:attr=[placeholder="What needs to be done?"i]
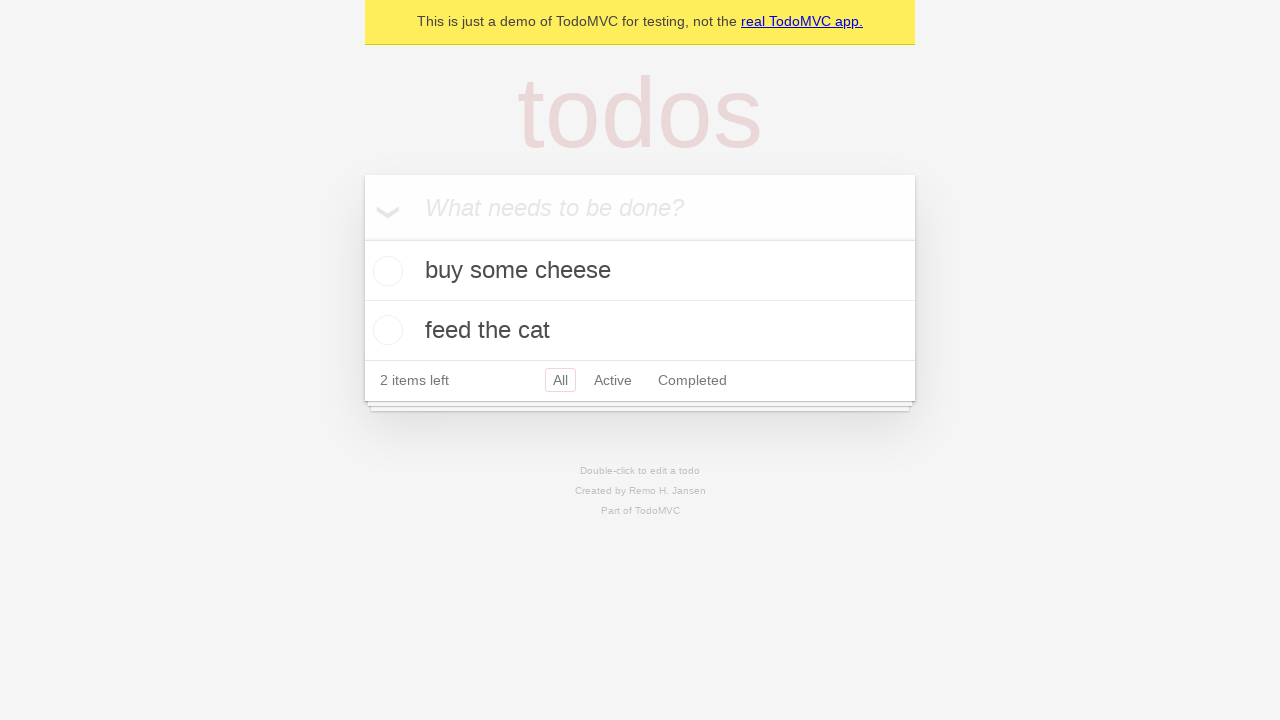

Filled todo input with 'book a doctors appointment' on internal:attr=[placeholder="What needs to be done?"i]
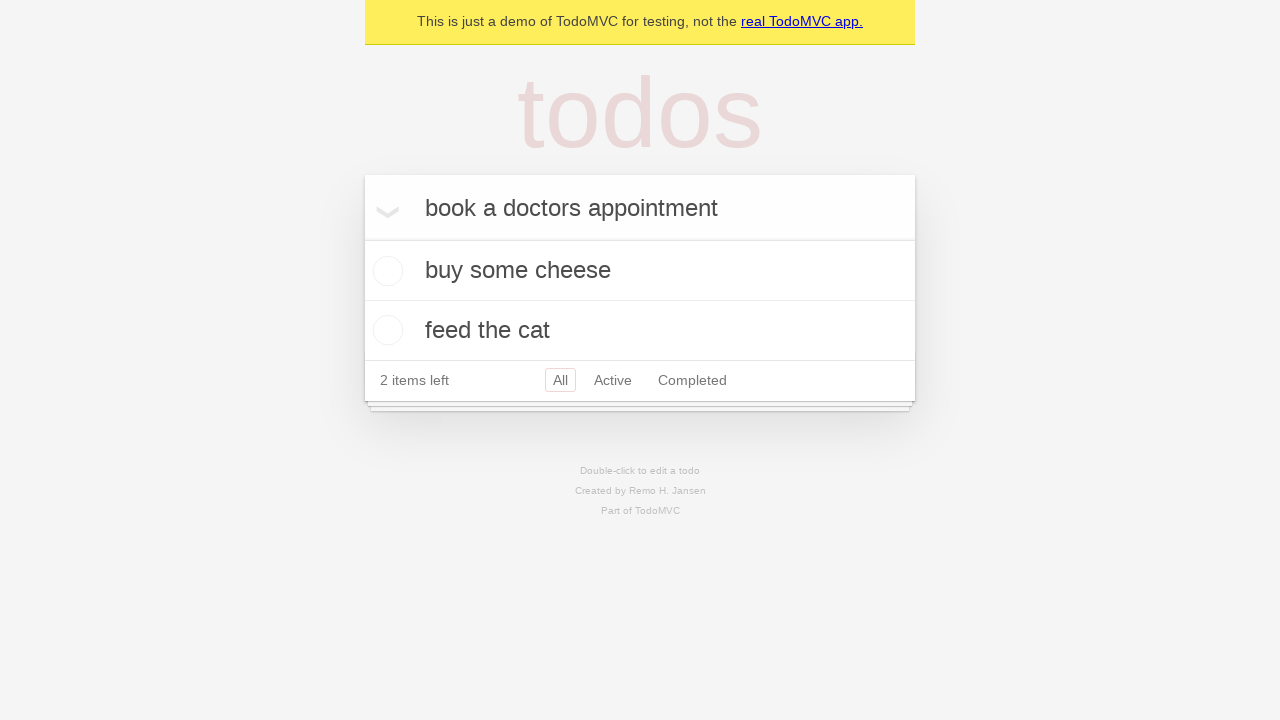

Pressed Enter to create third todo on internal:attr=[placeholder="What needs to be done?"i]
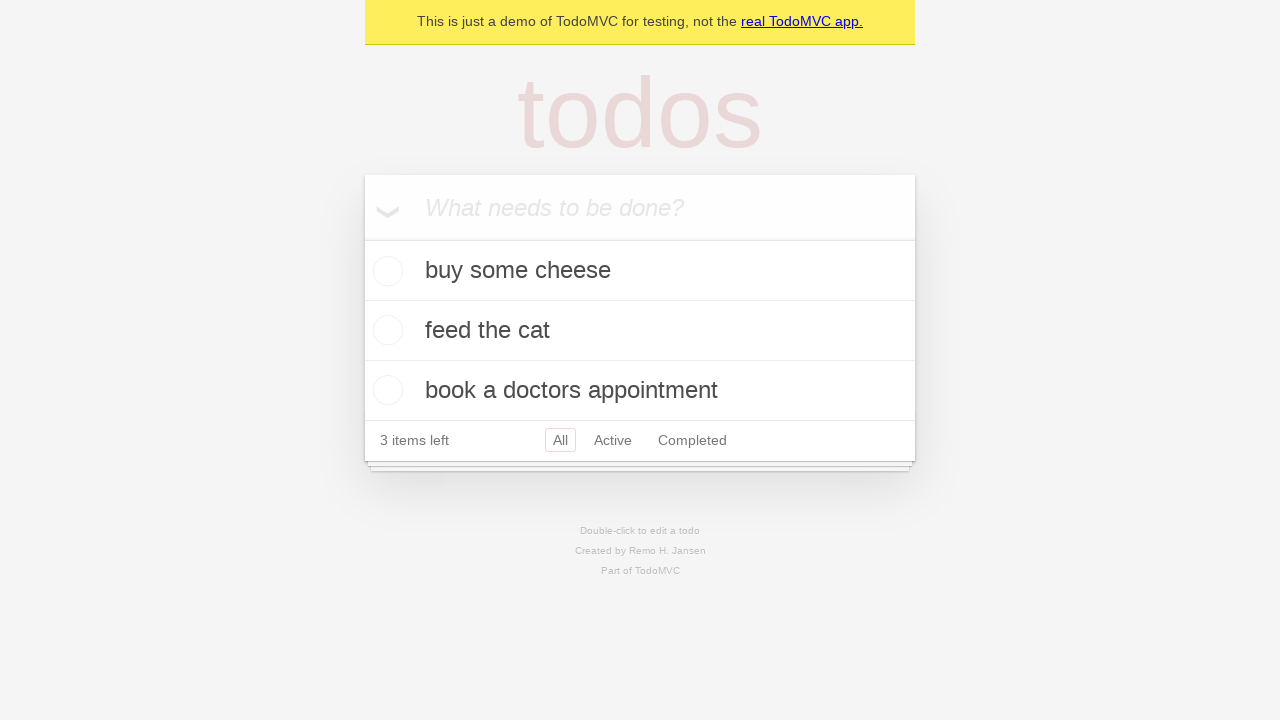

Double-clicked second todo item to enter edit mode at (640, 331) on internal:testid=[data-testid="todo-item"s] >> nth=1
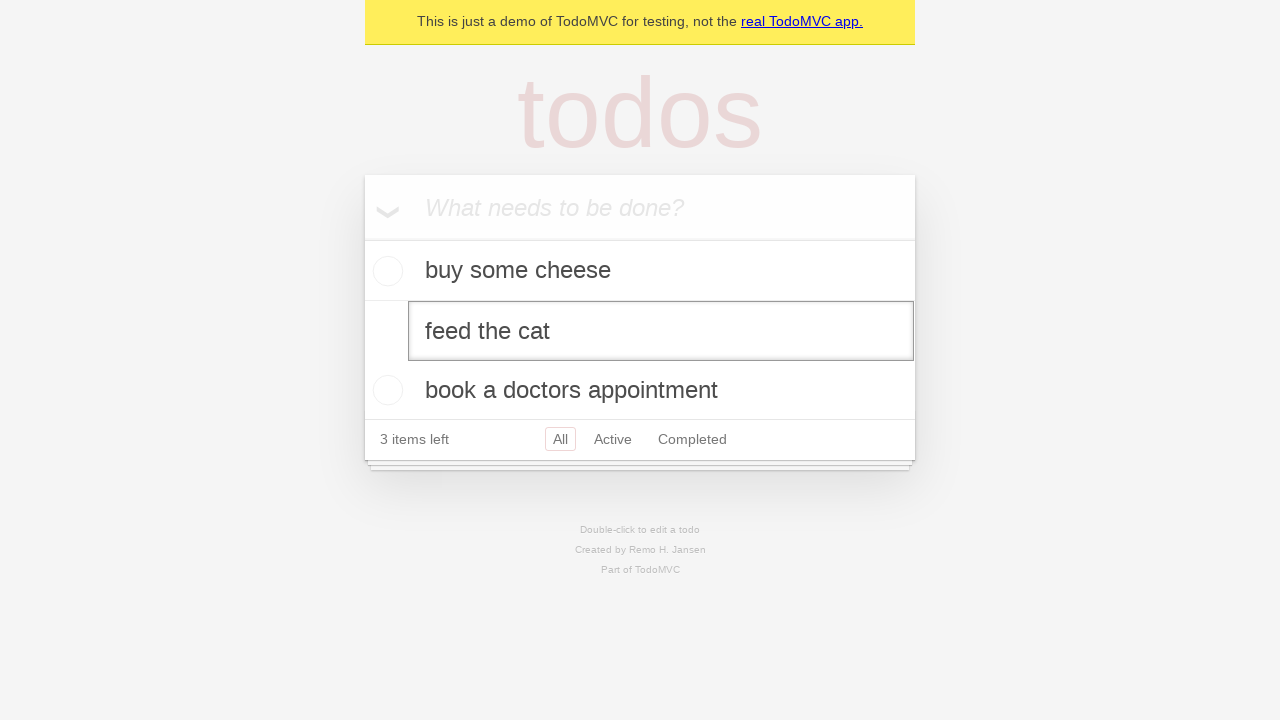

Cleared the edit textbox by filling with empty string on internal:testid=[data-testid="todo-item"s] >> nth=1 >> internal:role=textbox[nam
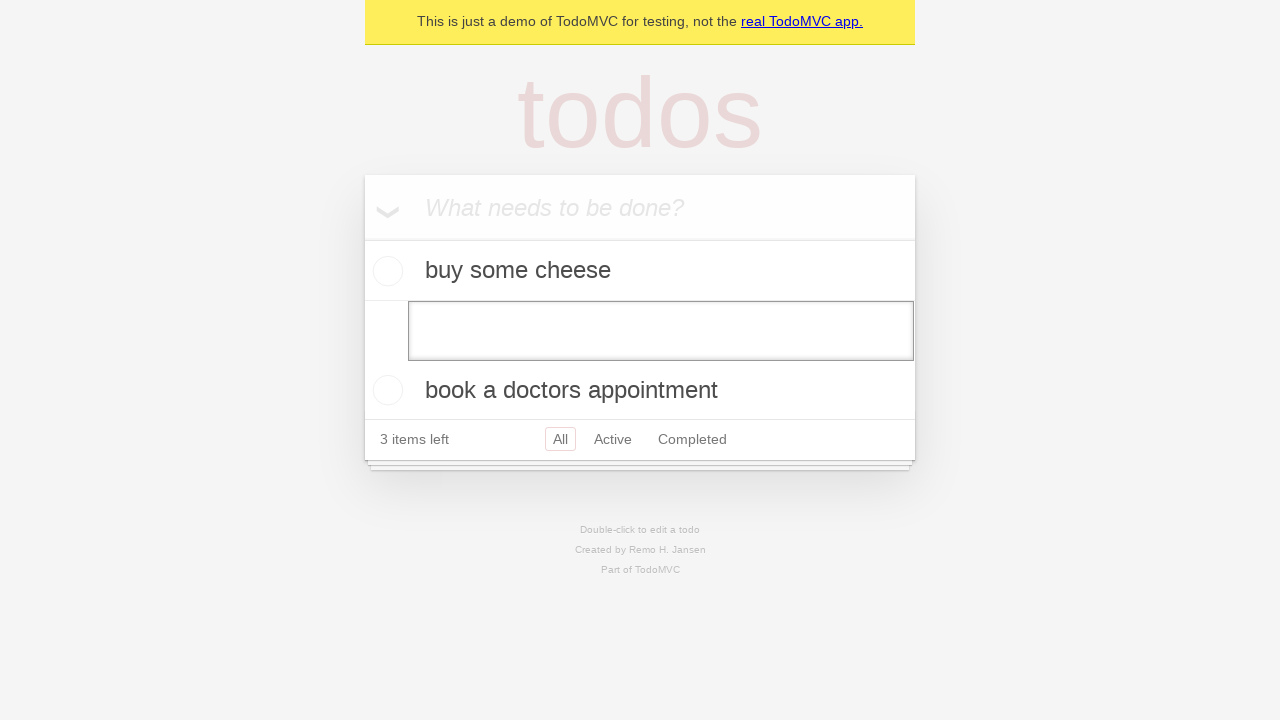

Pressed Enter to confirm removal of todo item with empty text on internal:testid=[data-testid="todo-item"s] >> nth=1 >> internal:role=textbox[nam
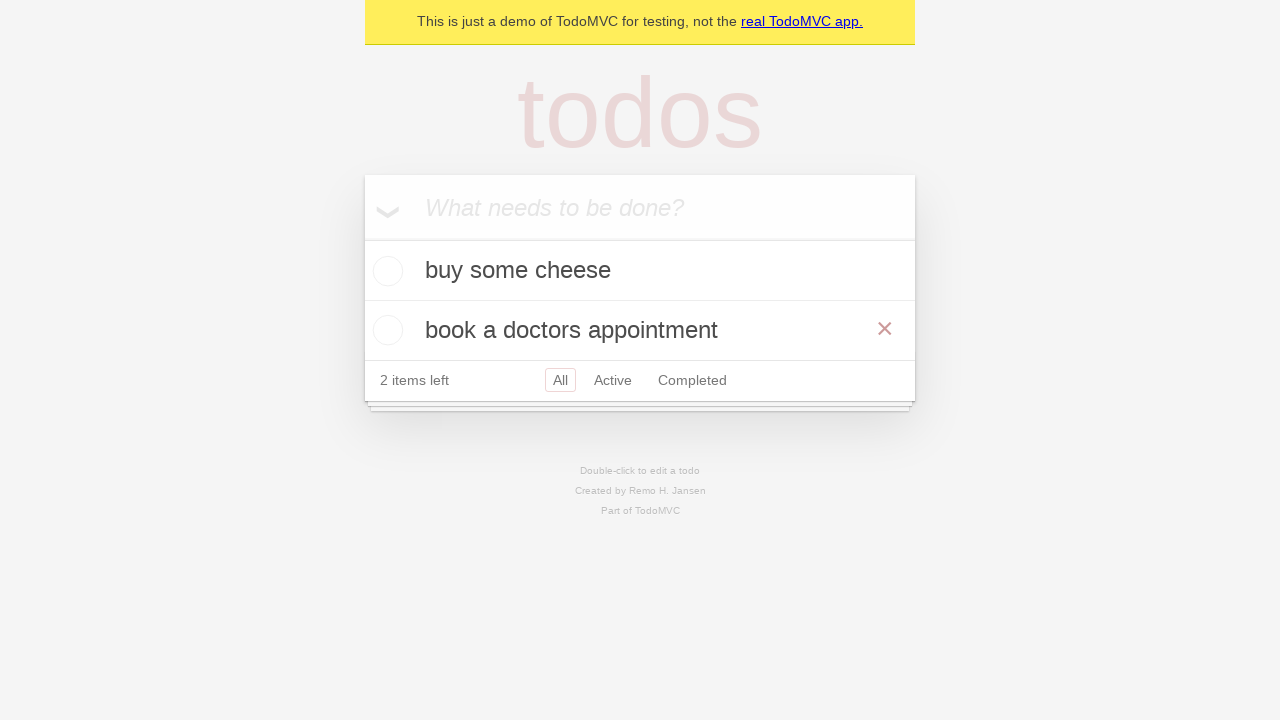

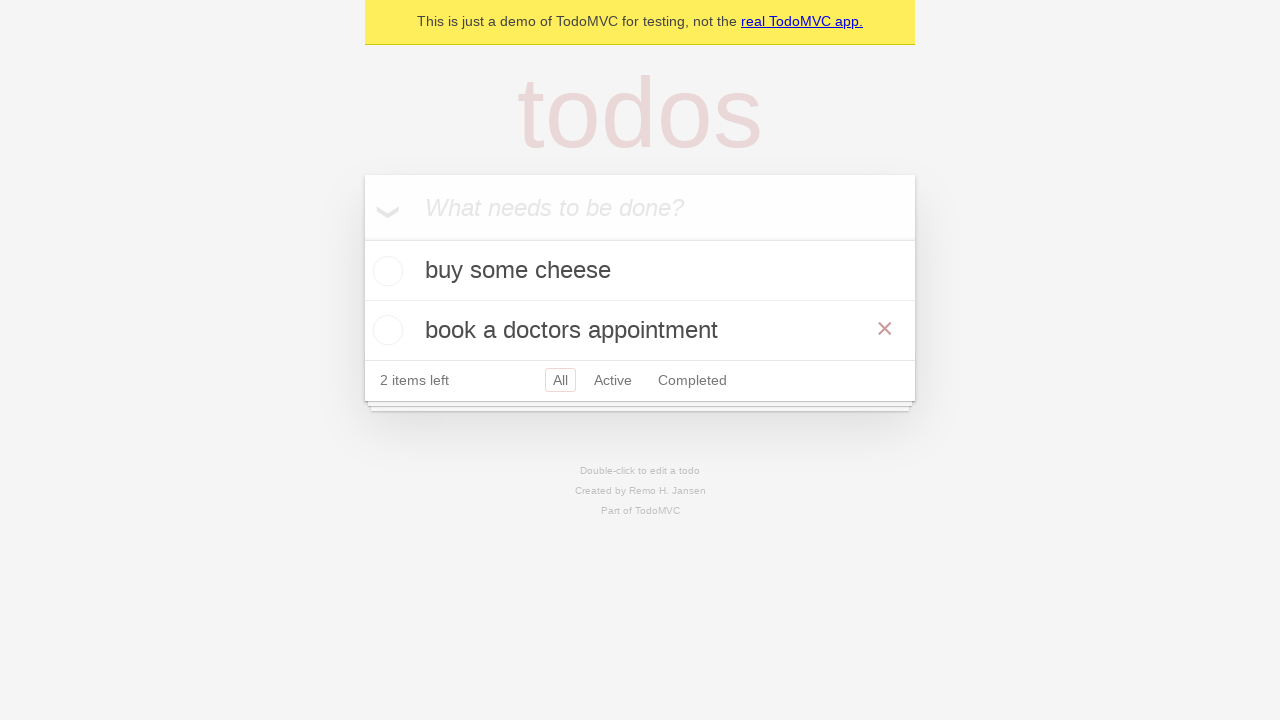